Tests radio button functionality by clicking different radio buttons in sport and color groups and verifying their selection state

Starting URL: https://practice.cydeo.com/radio_buttons

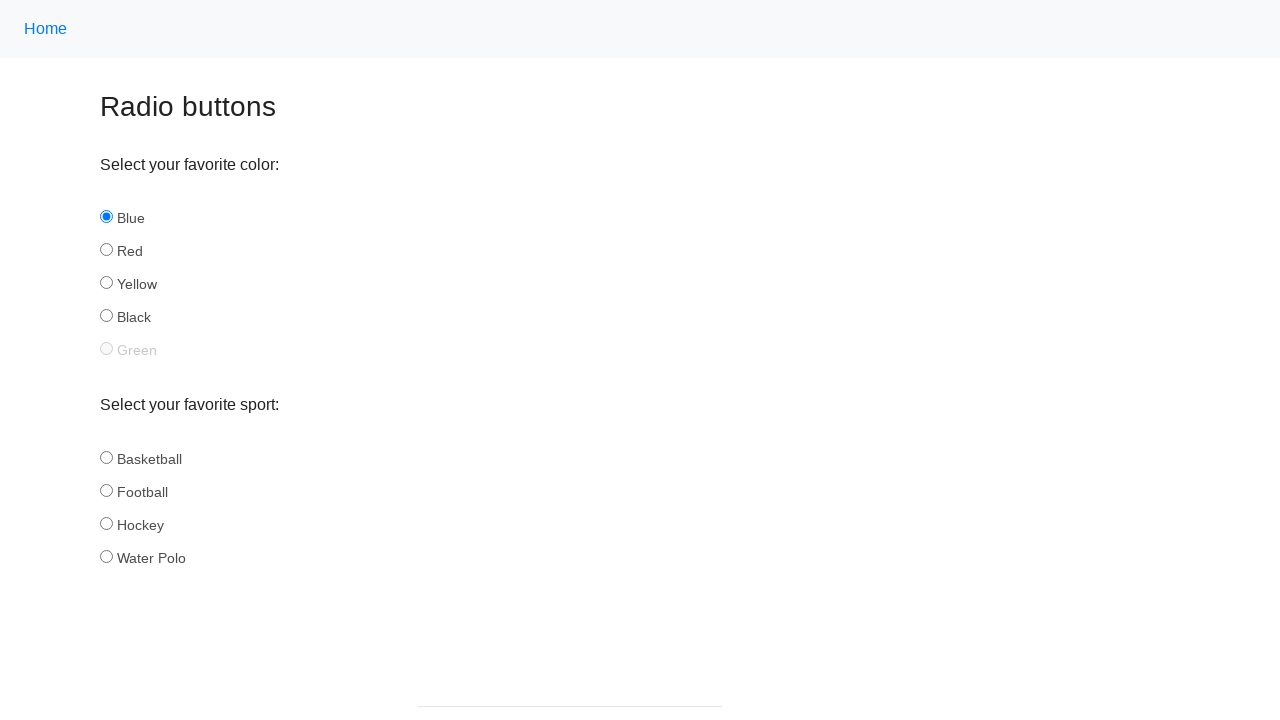

Clicked hockey radio button in sport group at (106, 523) on input[name='sport'] >> nth=2
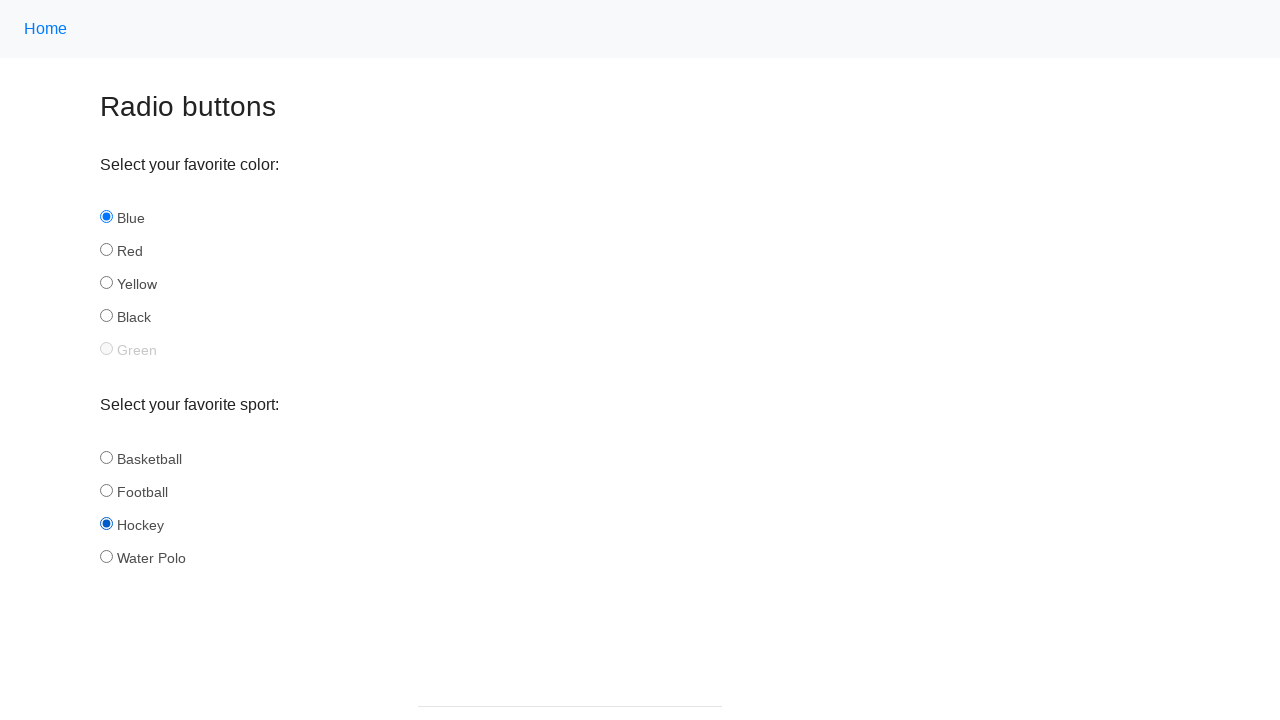

Clicked football radio button in sport group at (106, 490) on input[name='sport'] >> nth=1
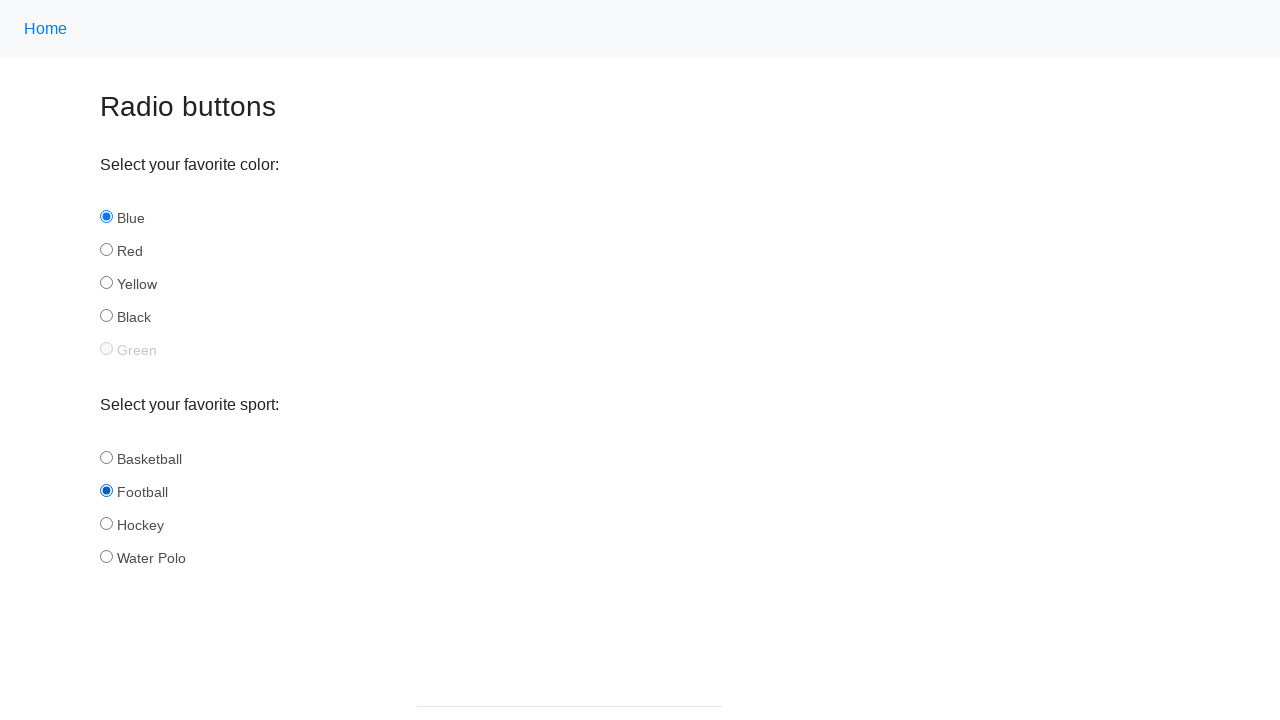

Clicked yellow radio button in color group at (106, 283) on input[name='color'] >> nth=2
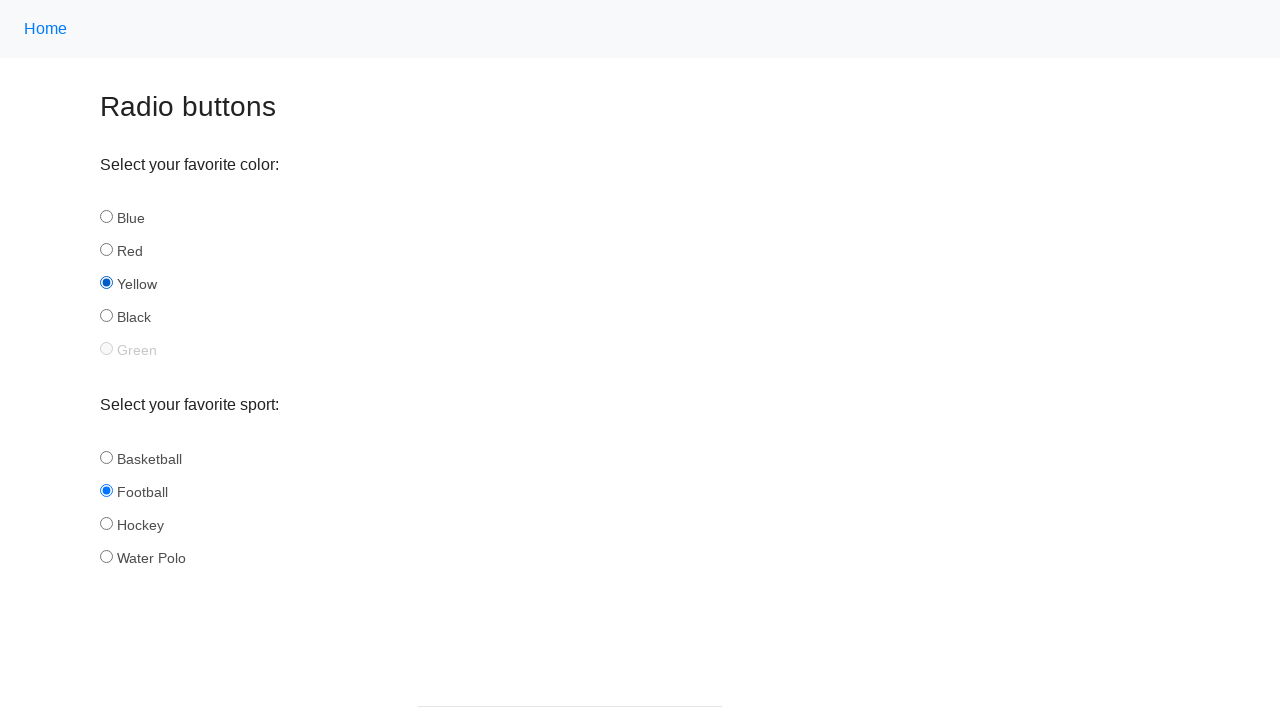

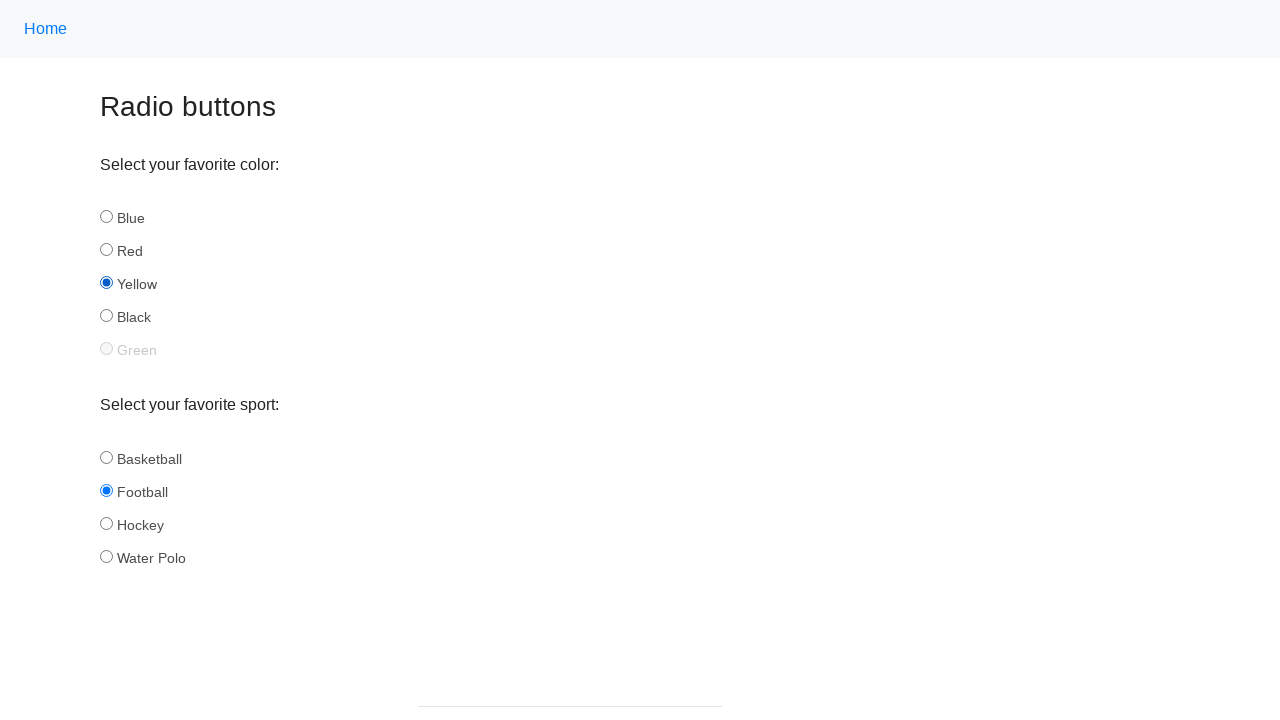